Tests JavaScript alert functionality on W3Schools by switching to an iframe, triggering a JavaScript function that displays an alert, and accepting the alert dialog.

Starting URL: https://www.w3schools.com/jsref/tryit.asp?filename=tryjsref_alert

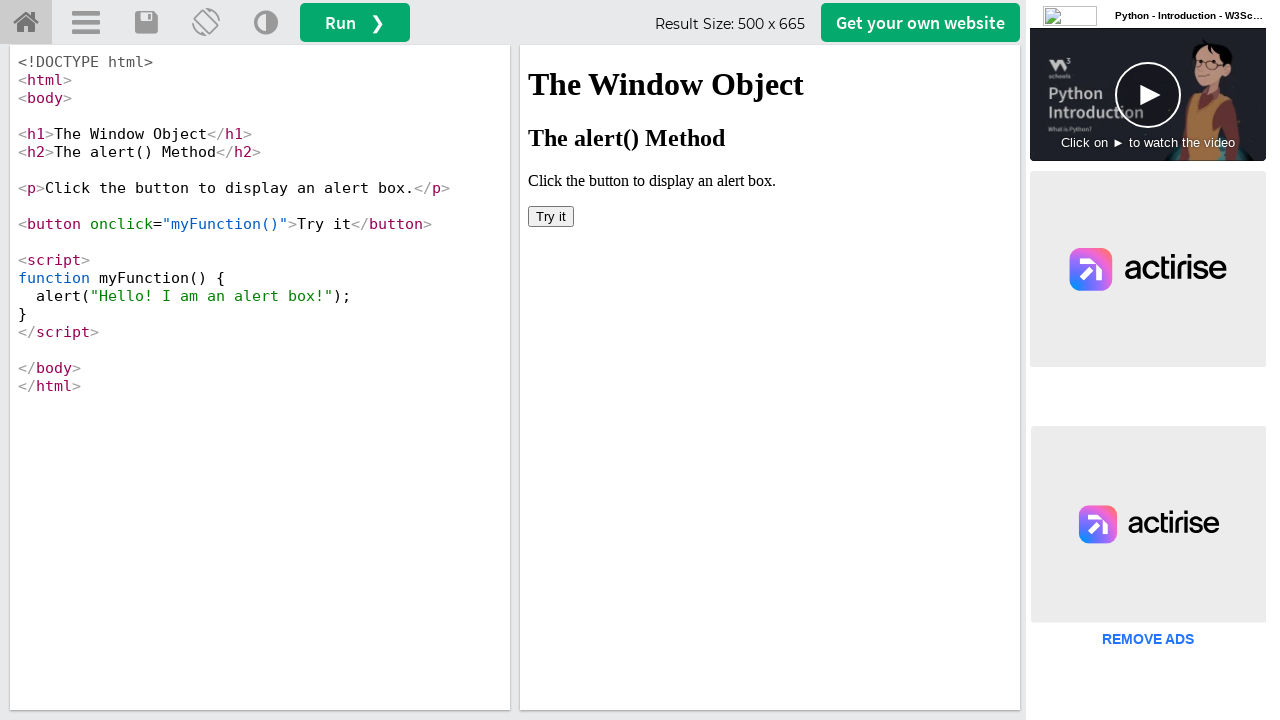

Waited for iframe #iframeResult to load
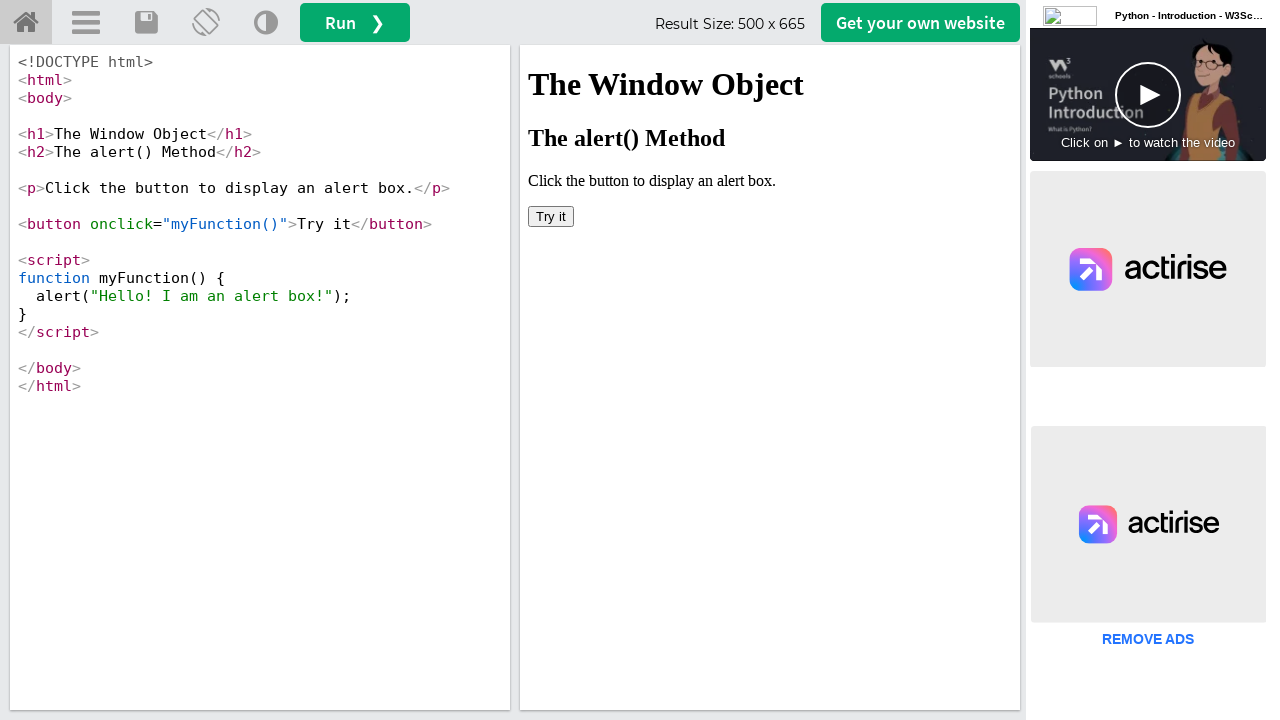

Located iframe #iframeResult for content access
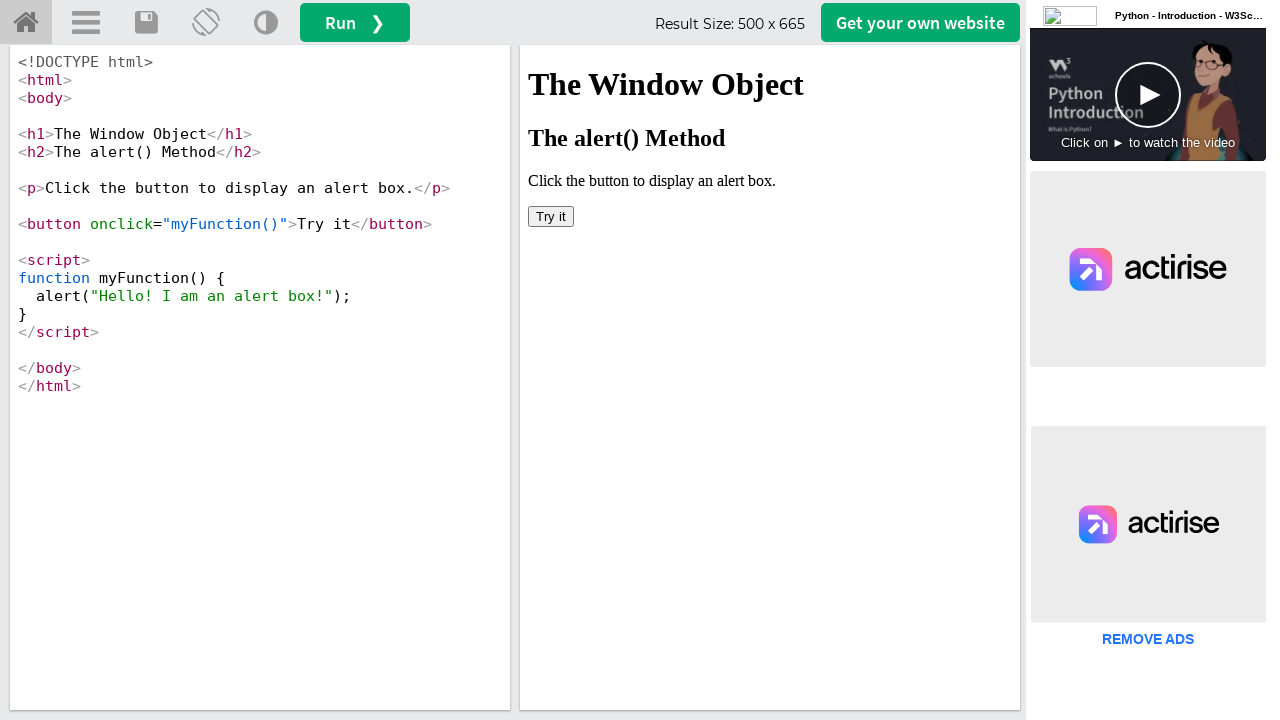

Clicked button in iframe to trigger JavaScript alert function at (551, 216) on #iframeResult >> internal:control=enter-frame >> button
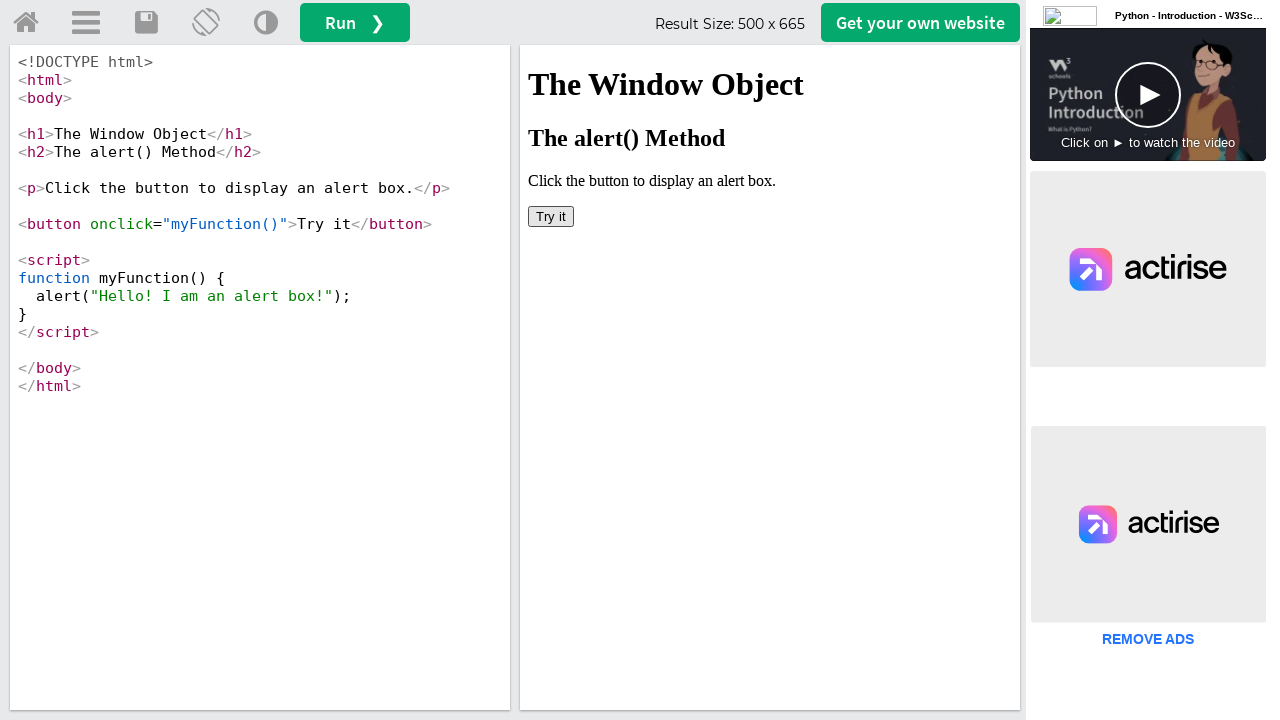

Set up dialog handler to accept JavaScript alerts
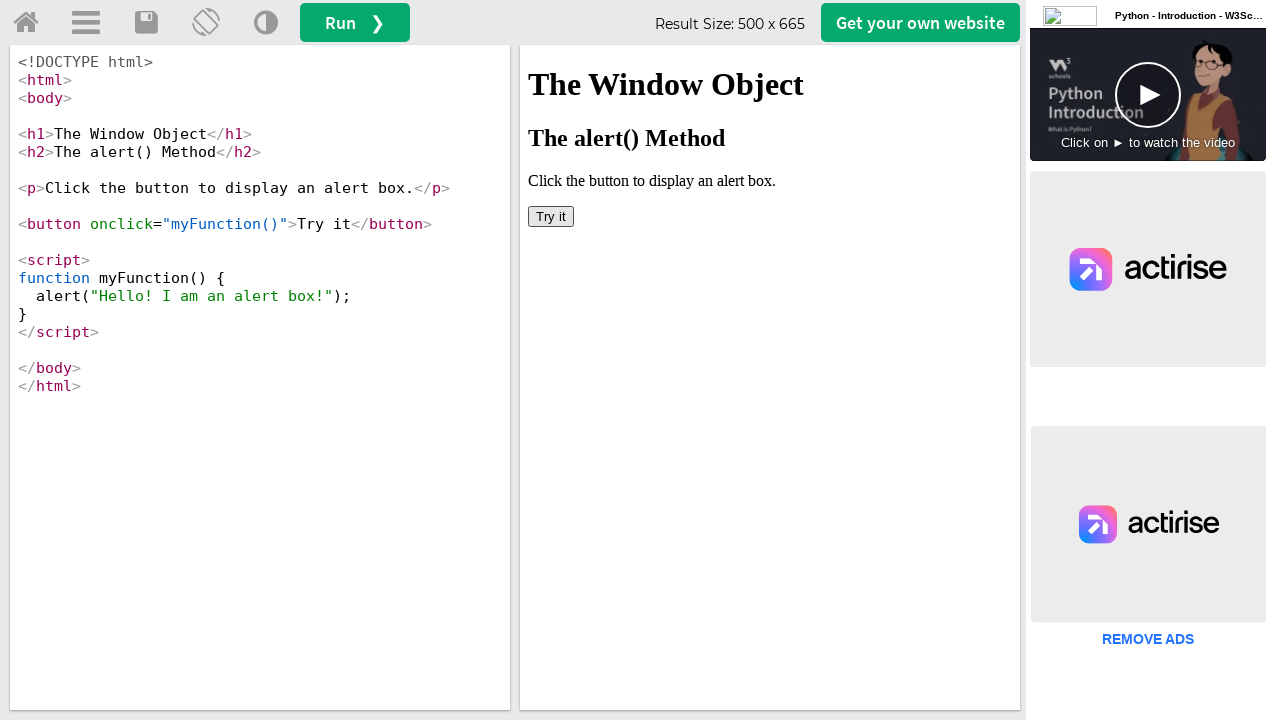

Waited 1000ms to ensure alert dialog was processed
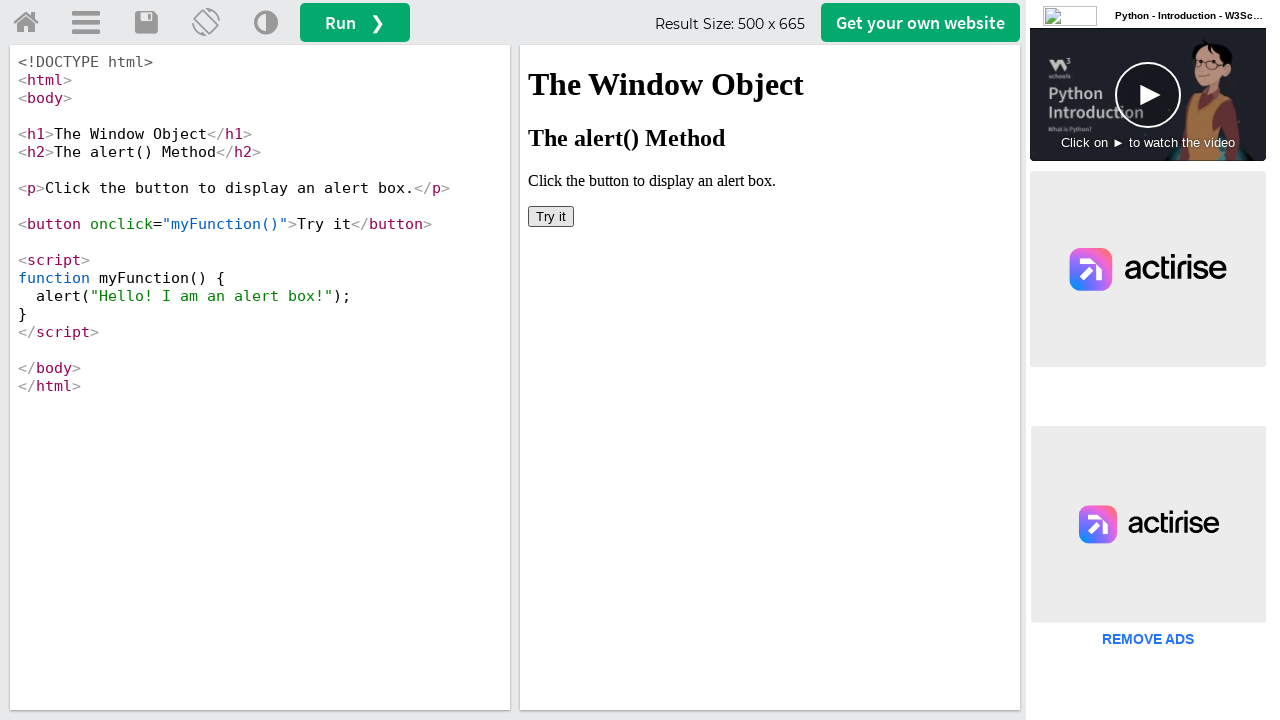

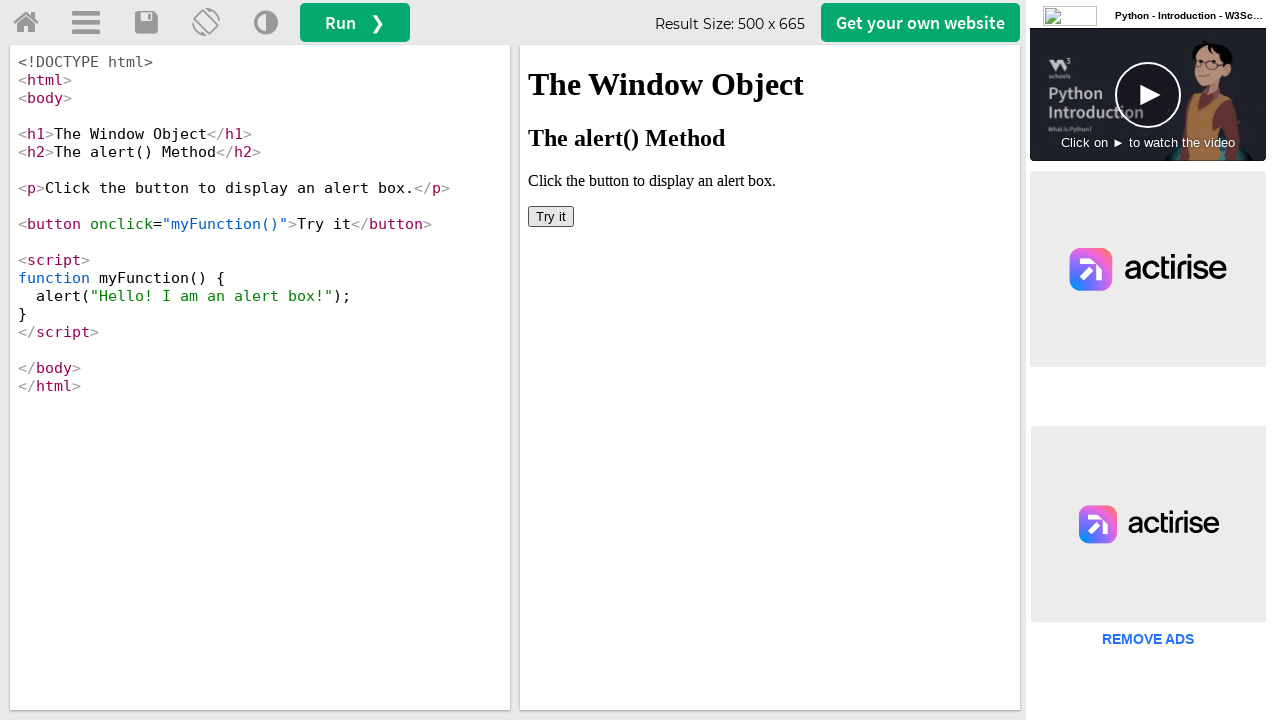